Navigates to the eBay Global Selling seller center page and verifies it loads correctly by maximizing the window and waiting for page content.

Starting URL: https://sellglobal.ebay.in/seller-center/

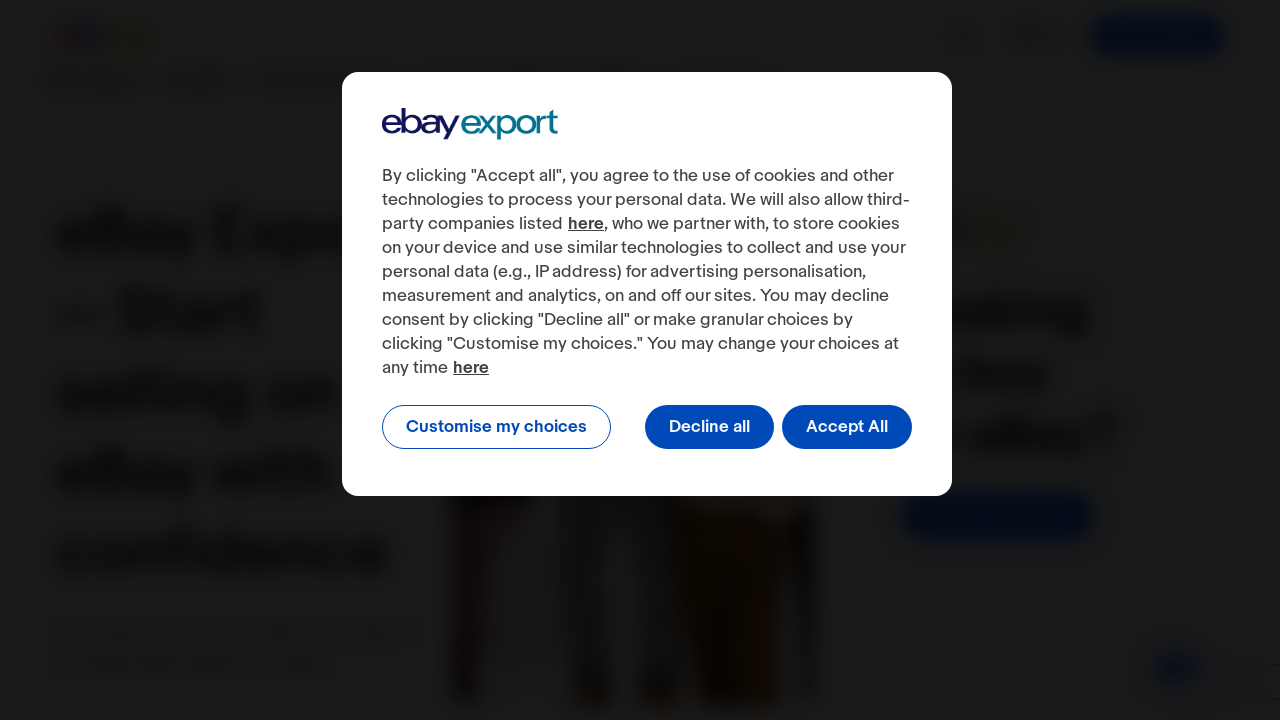

Set viewport size to 1920x1080
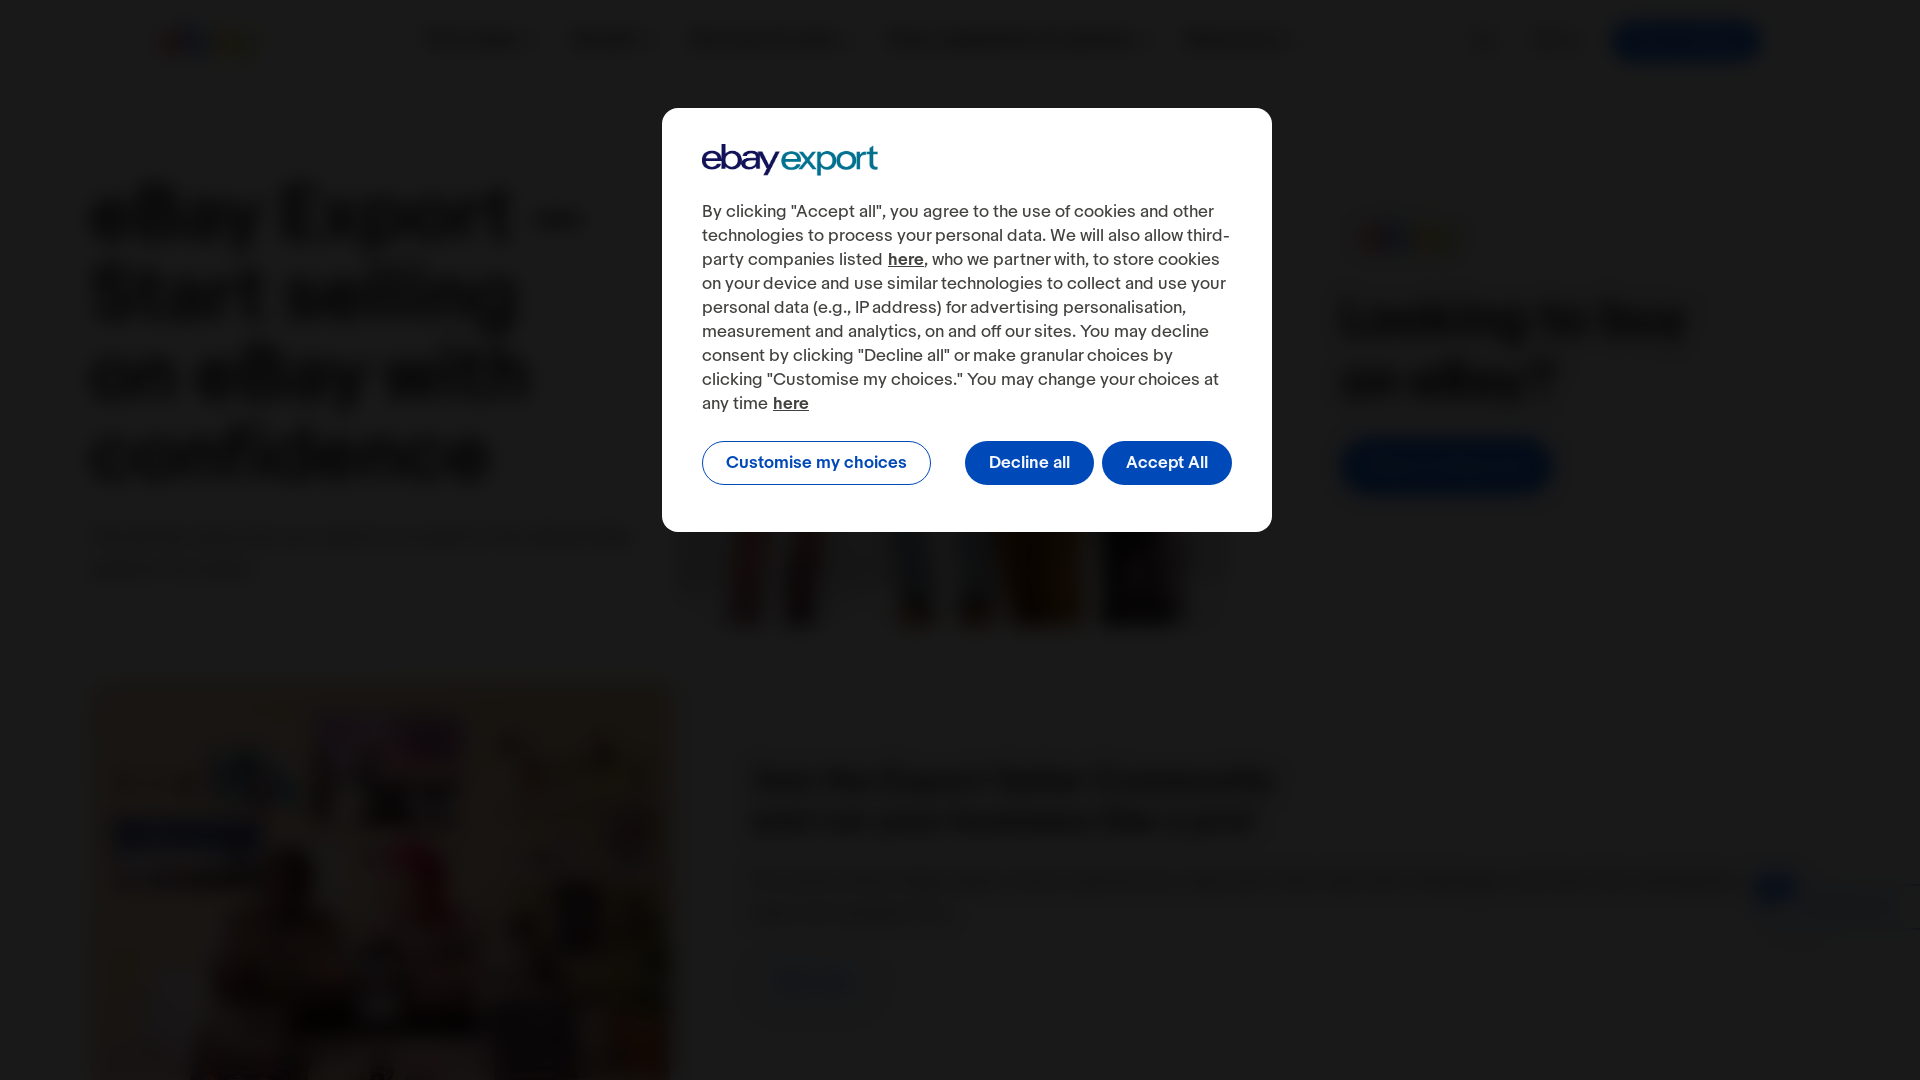

Page fully loaded - network idle state reached
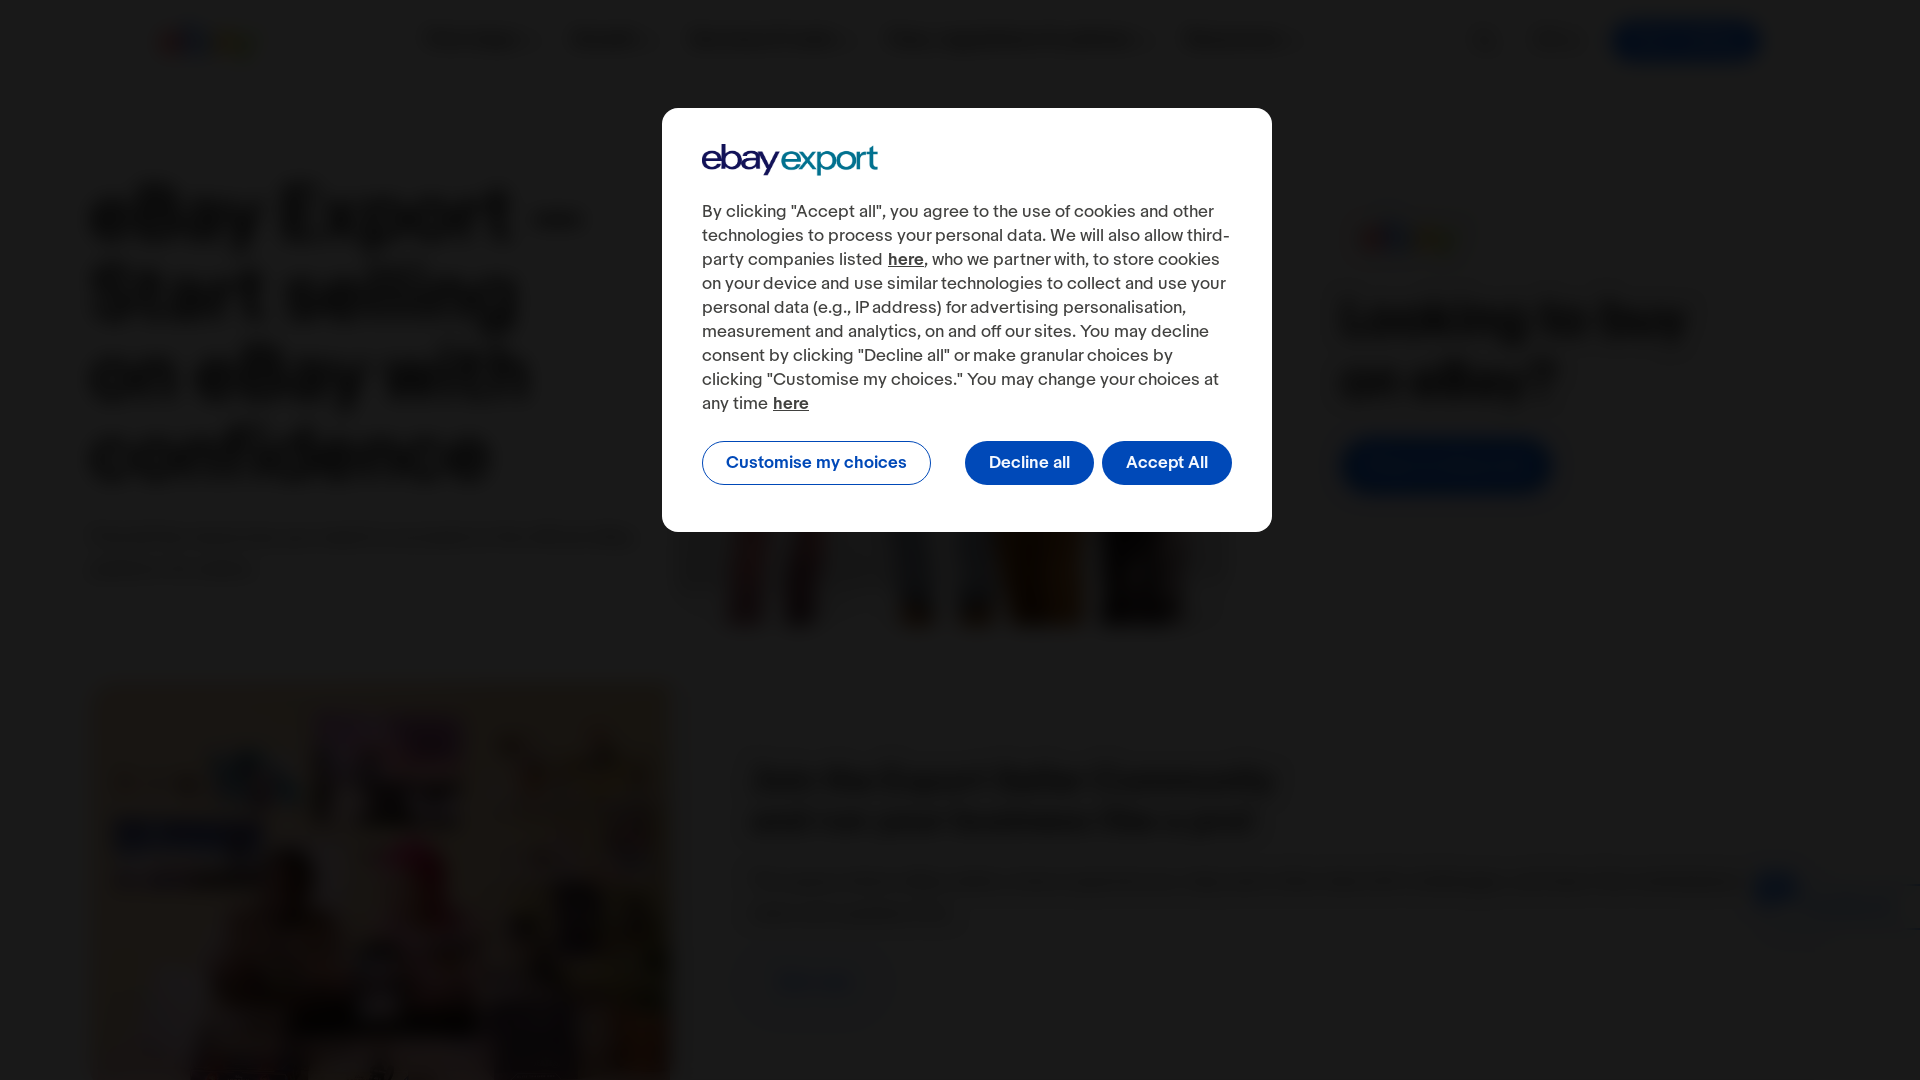

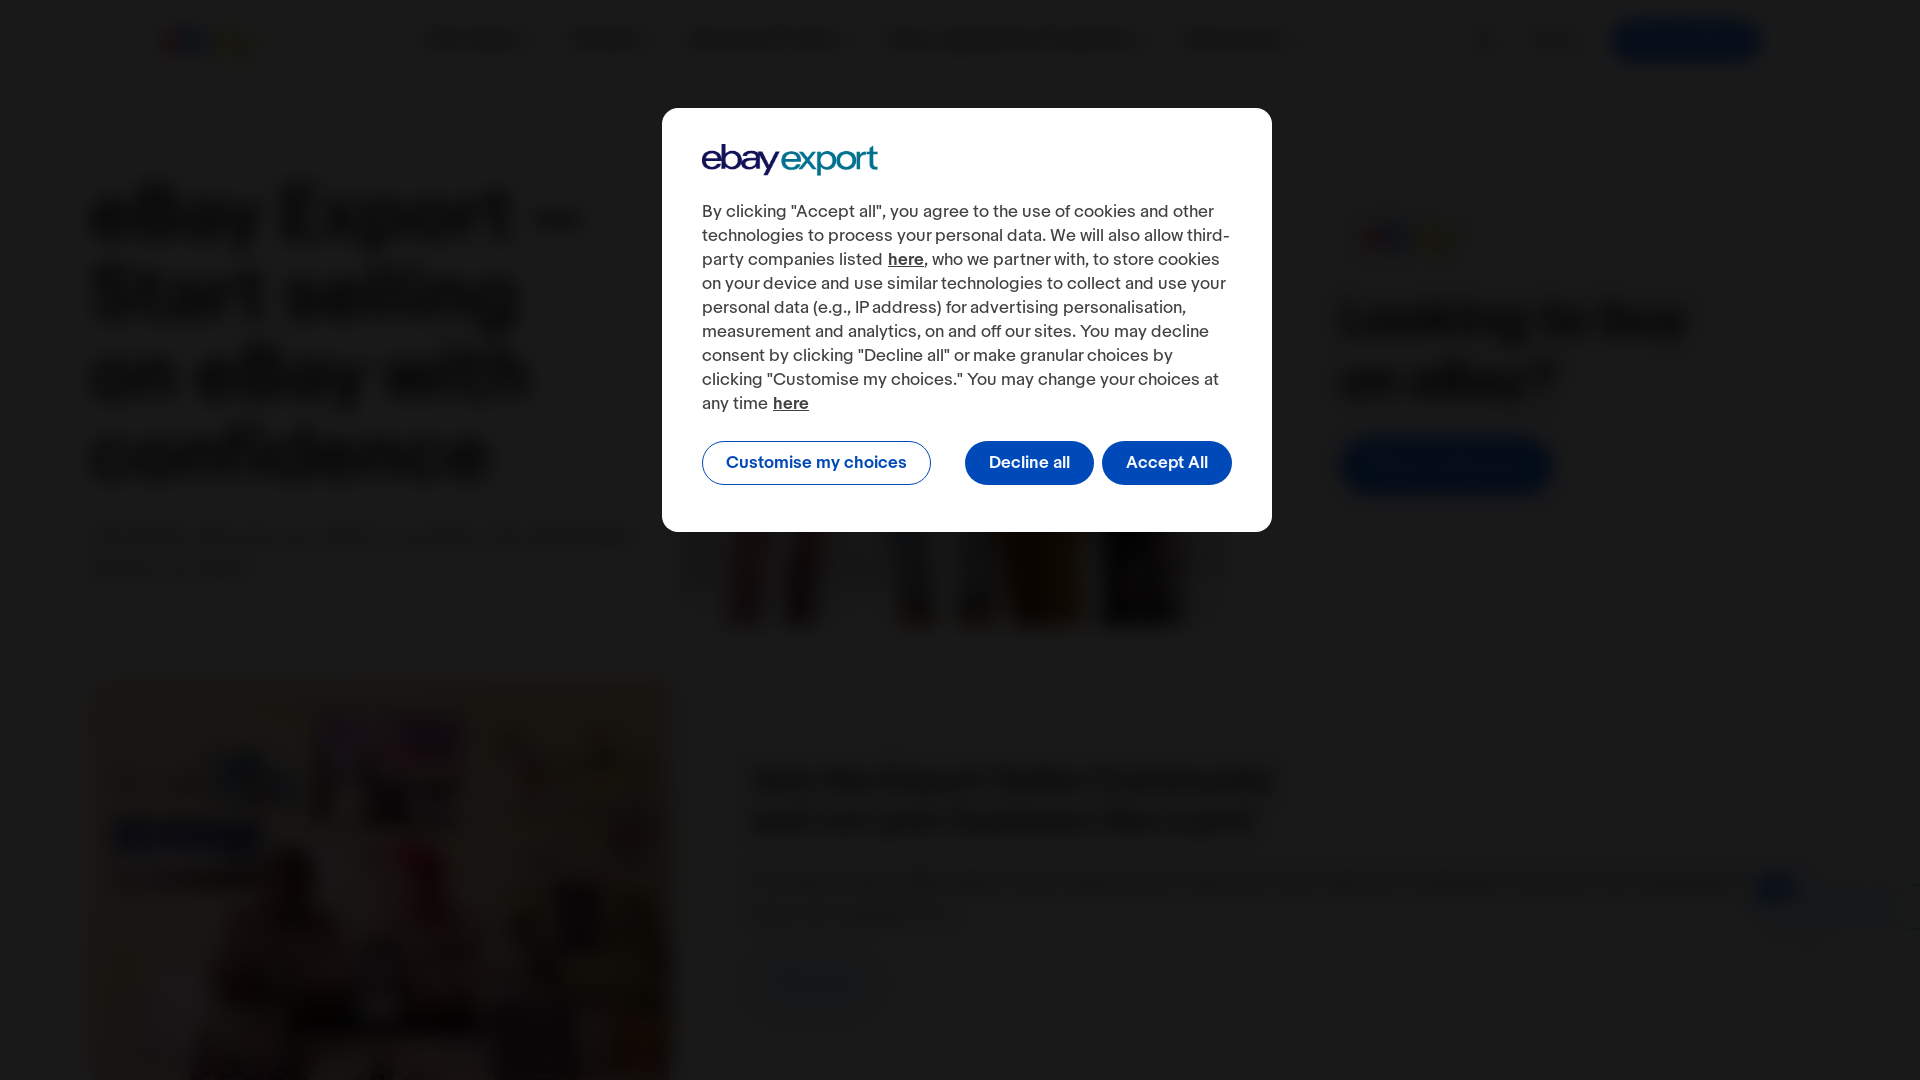